Navigates to Bank of America homepage and performs a page scroll based on window height

Starting URL: https://www.bankofamerica.com

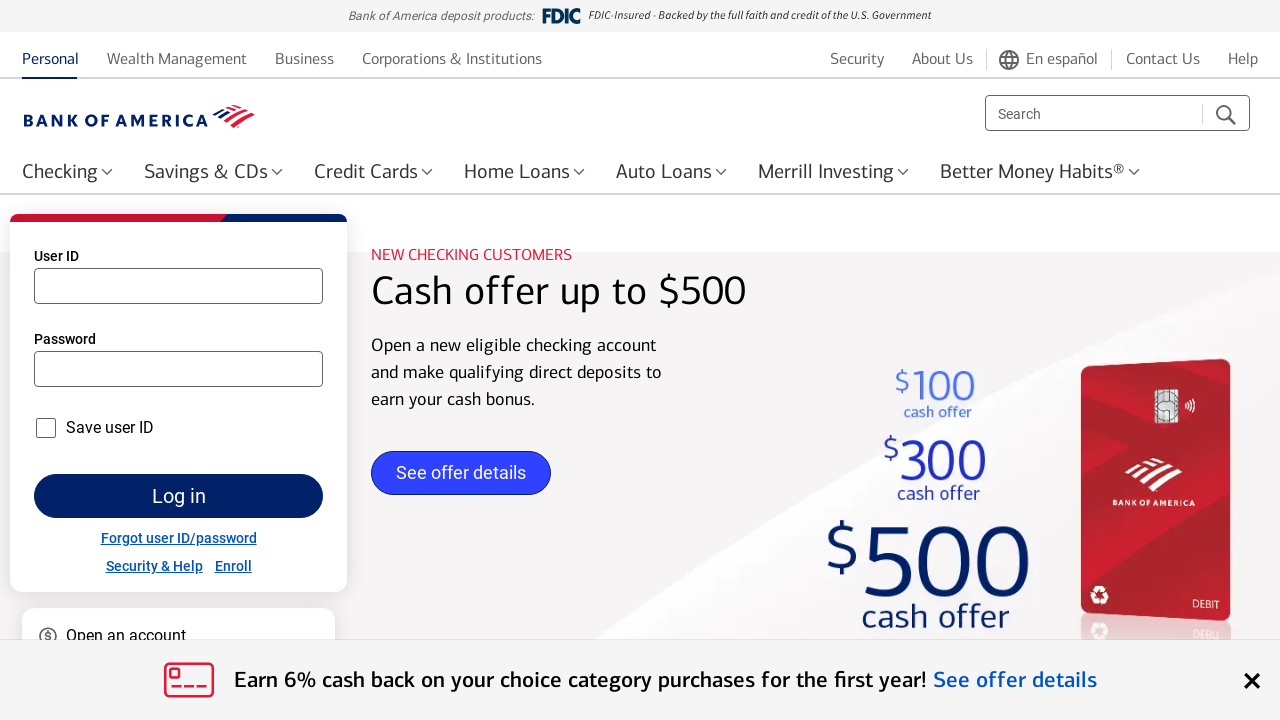

Waited for page to load (domcontentloaded state)
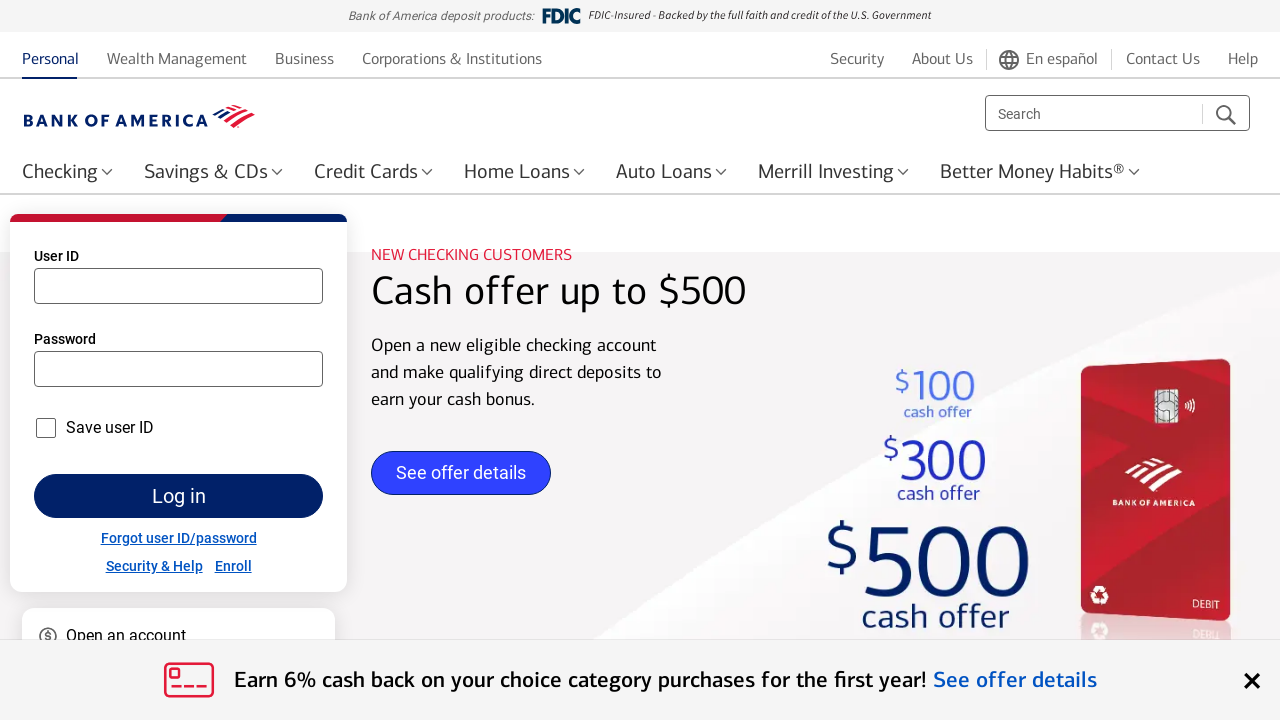

Retrieved viewport height: 720px
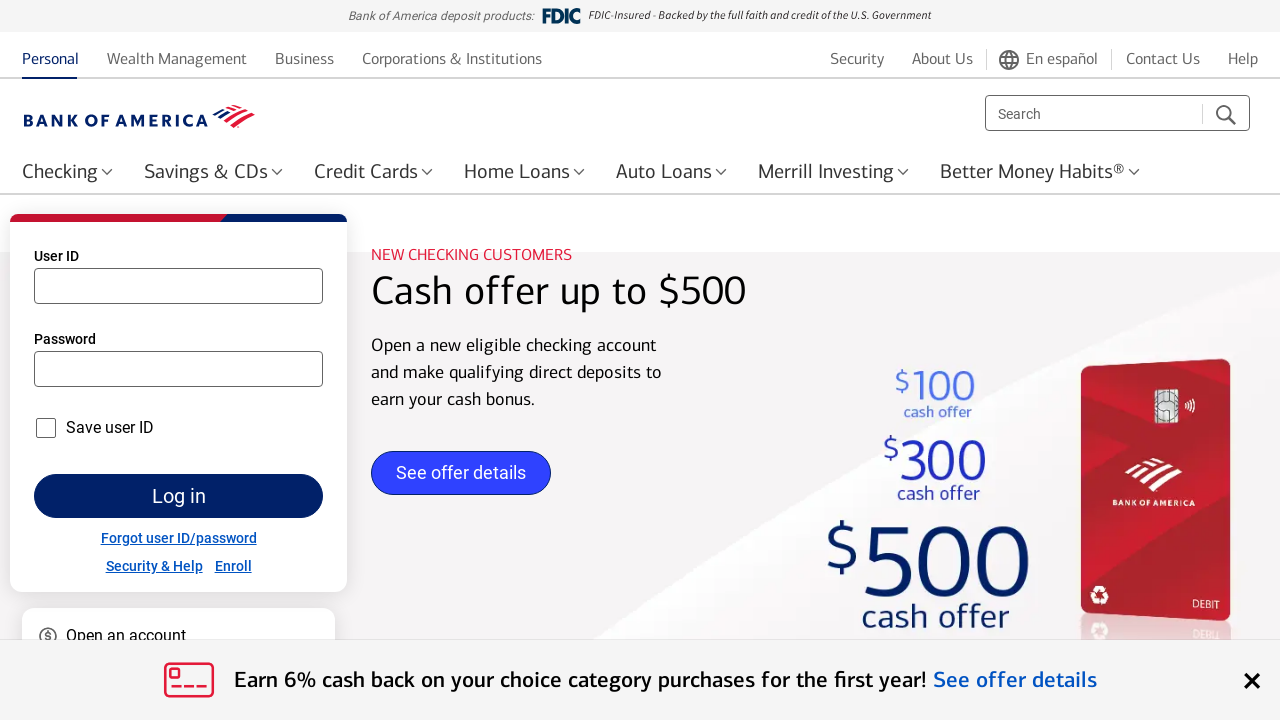

Scrolled down page by 570px
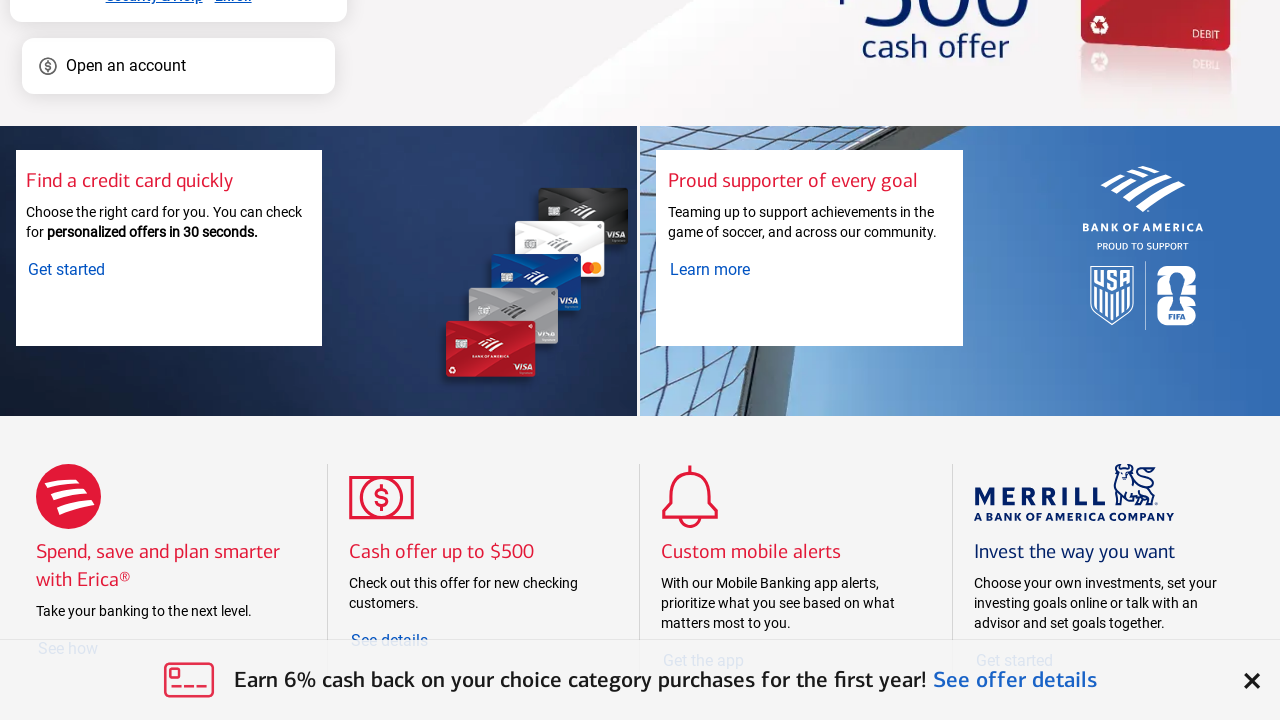

Waited 2 seconds to observe scroll result
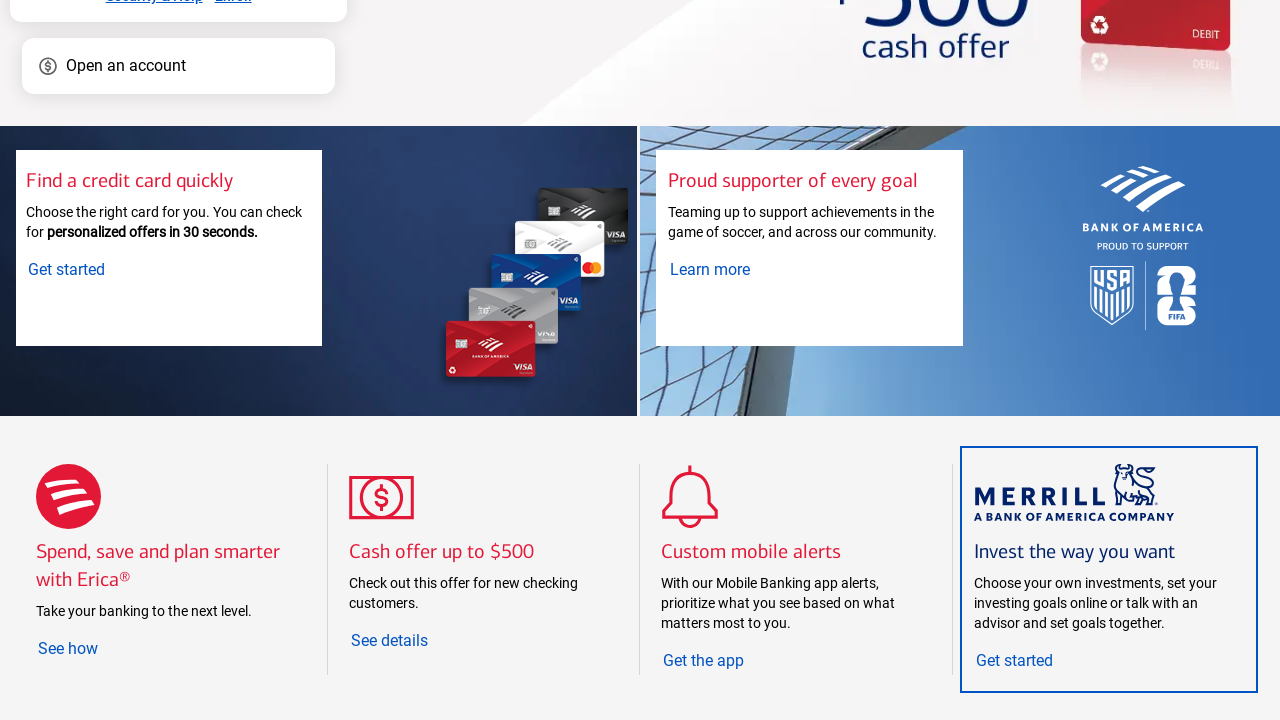

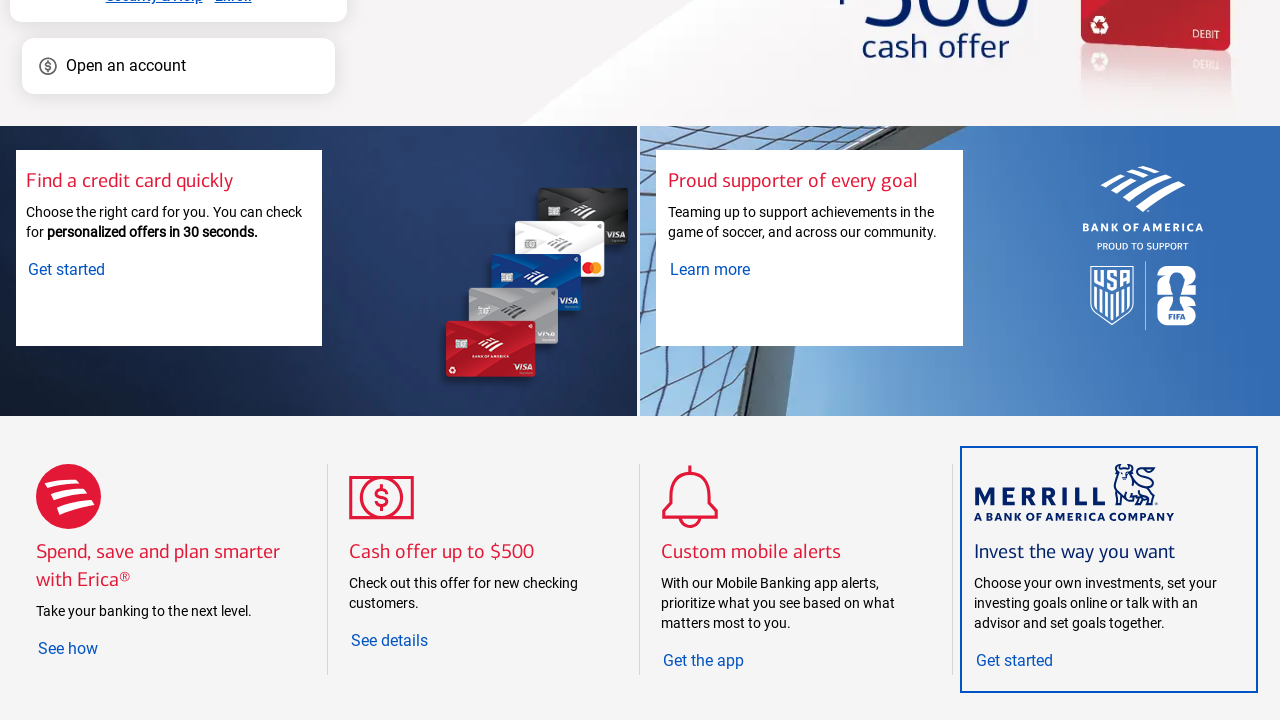